Navigates to a demo tables page and verifies employee count and names in each department by reading data from a table structure.

Starting URL: http://automationbykrishna.com/index.html#

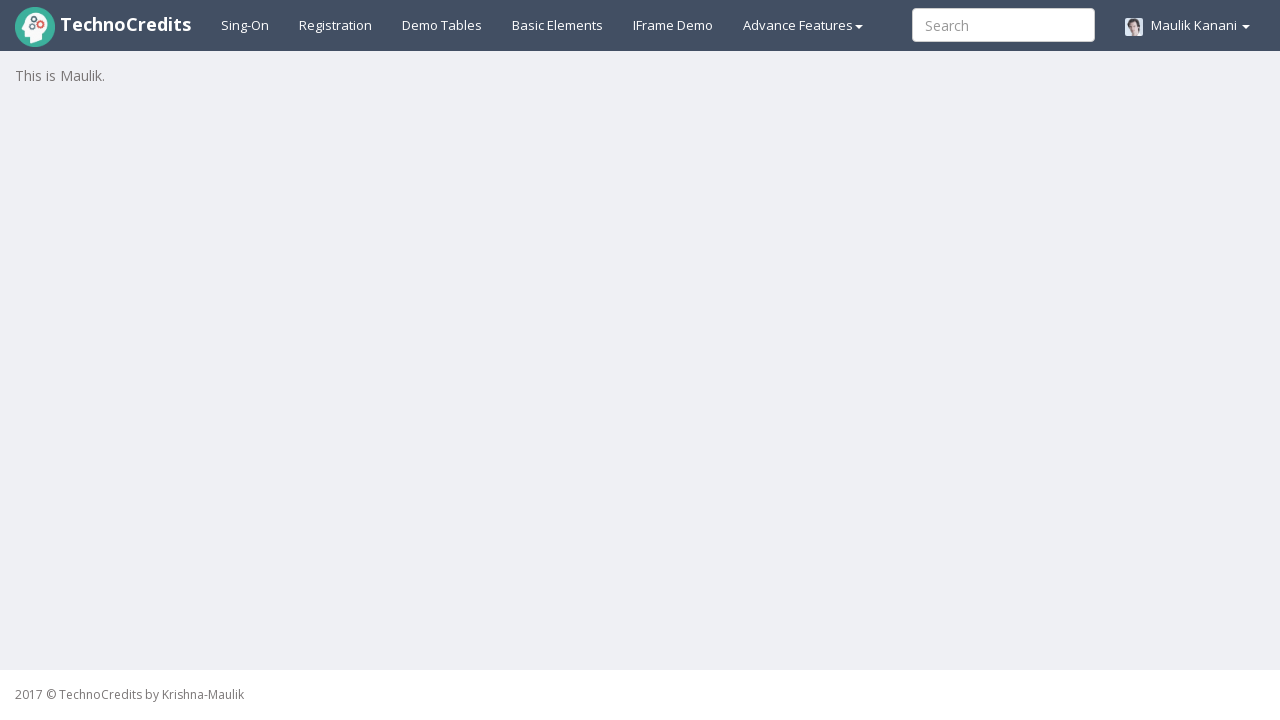

Clicked on Demo Tables link at (442, 25) on text=Demo Tables
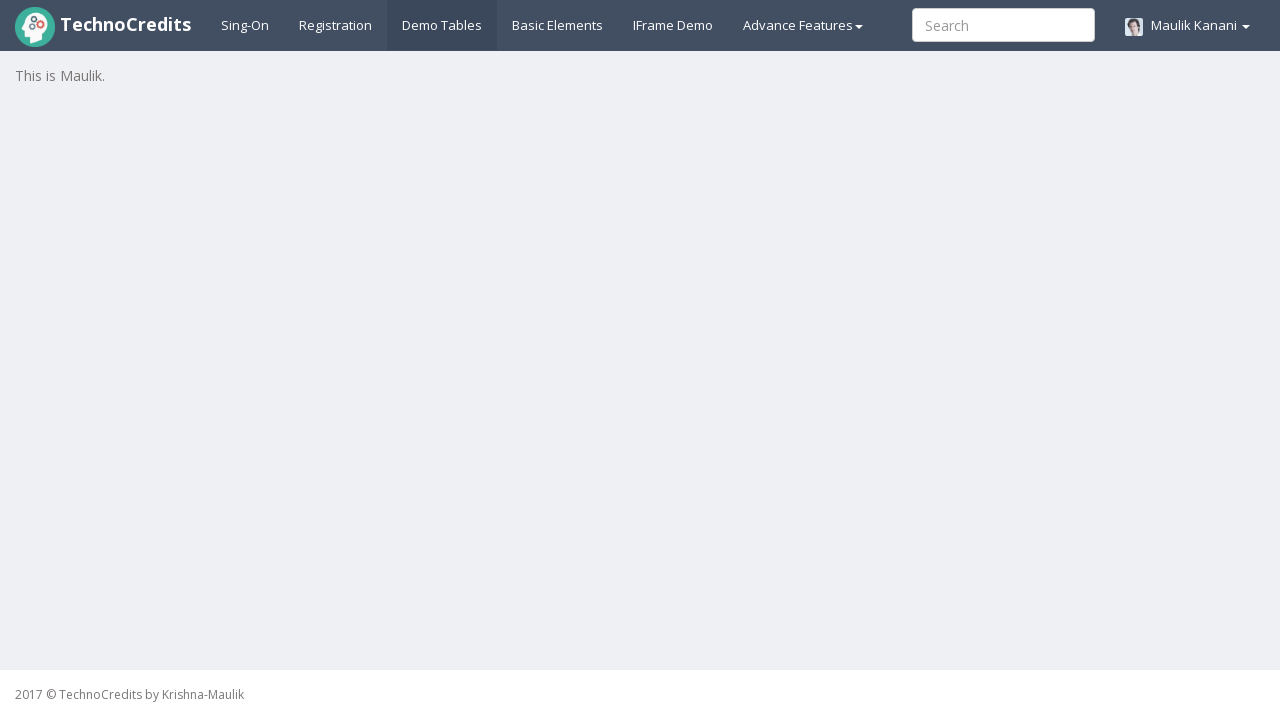

Table loaded successfully
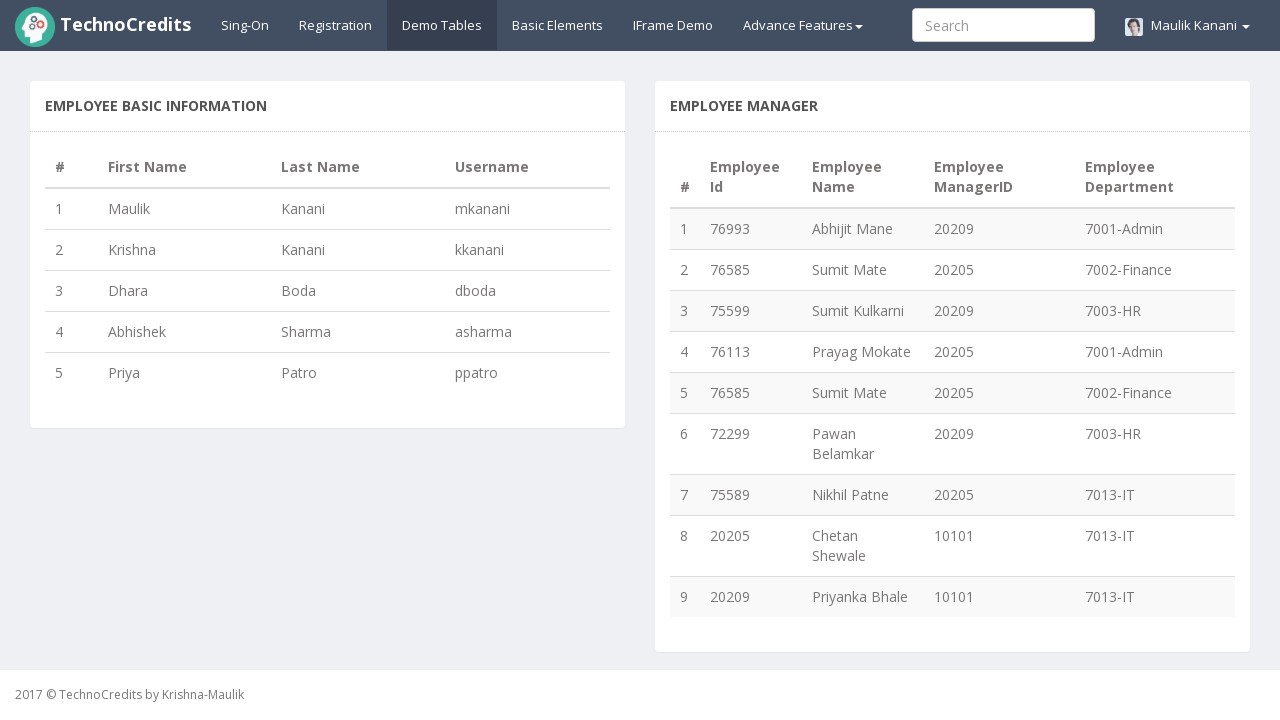

Located all table rows
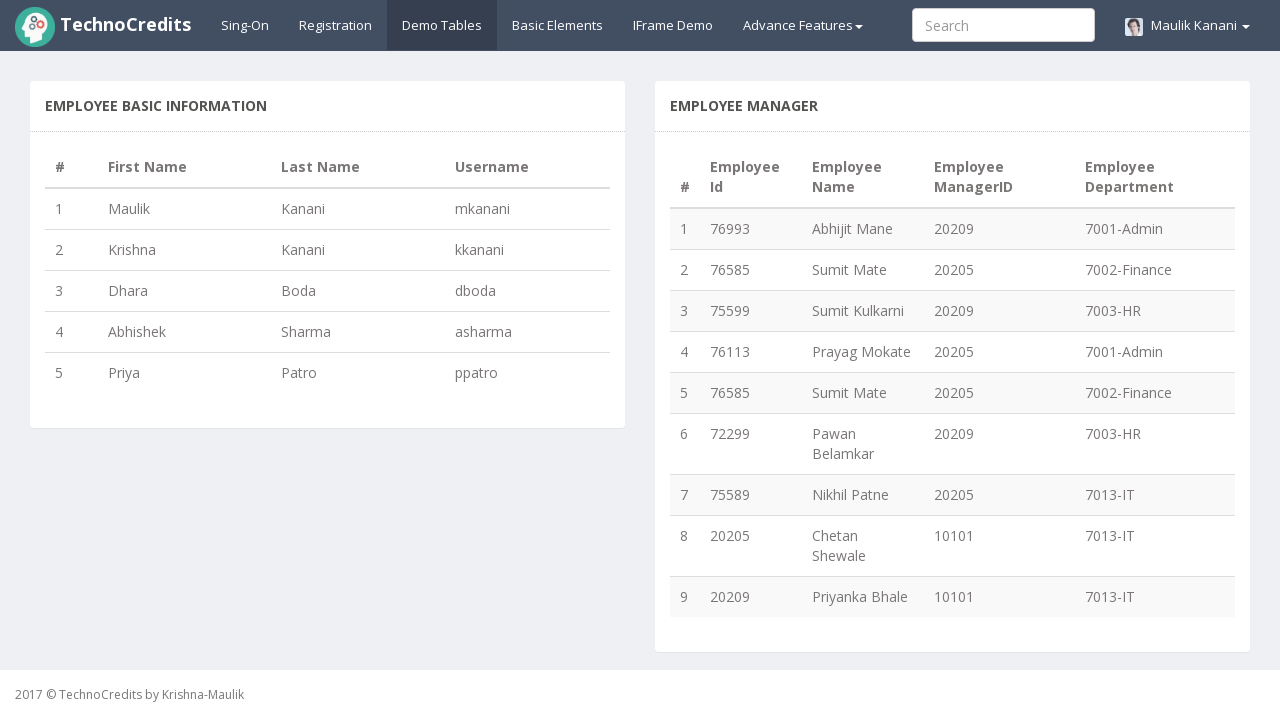

First table row is visible
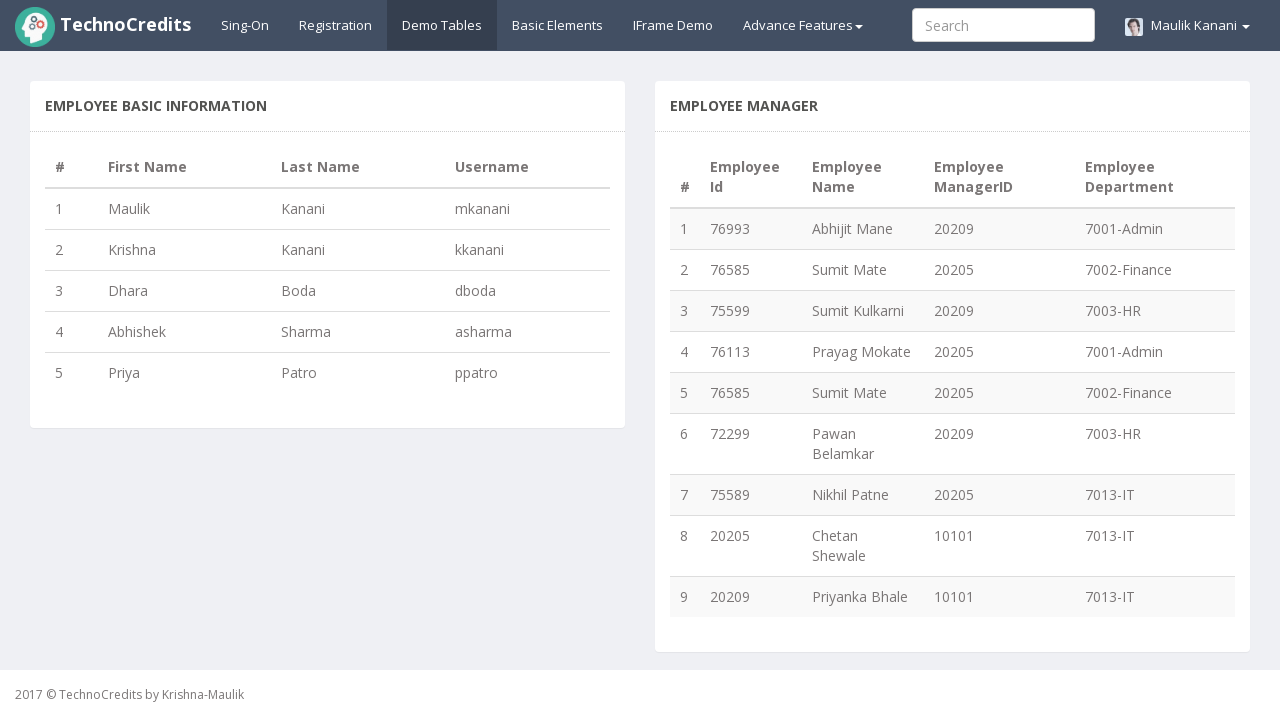

Retrieved row count: 9 rows
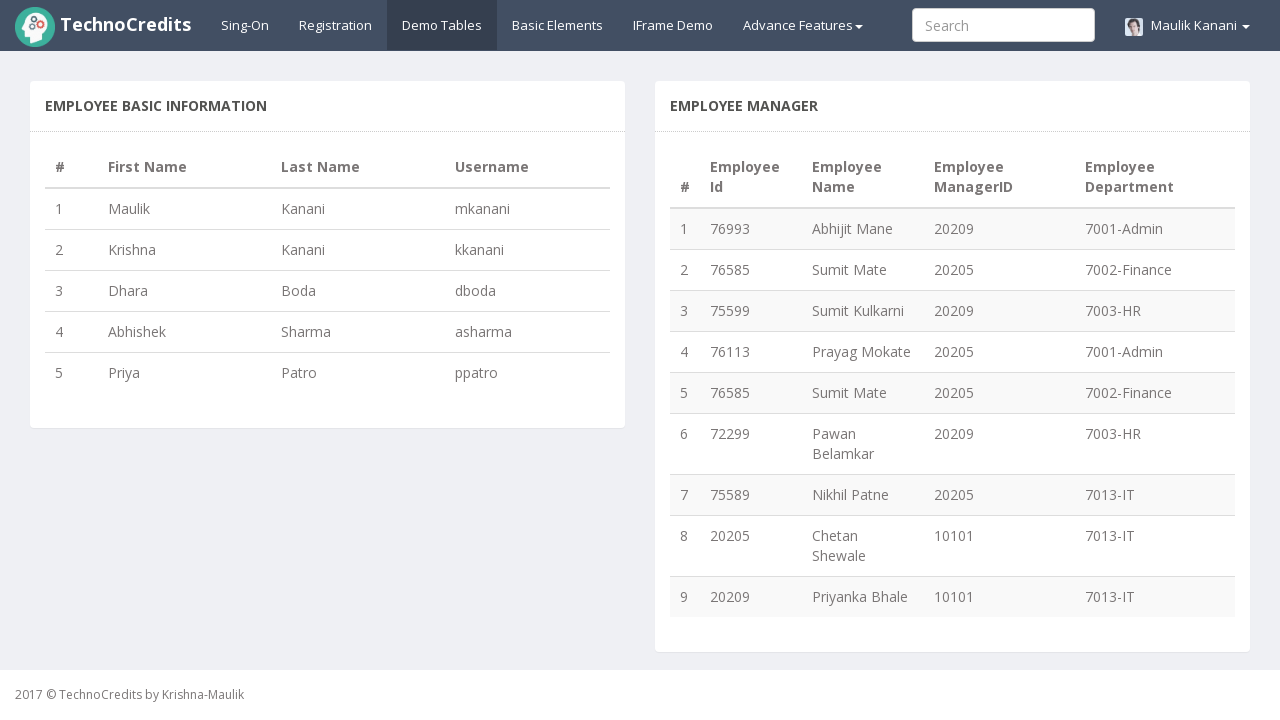

Verified table contains at least 9 rows (actual: 9)
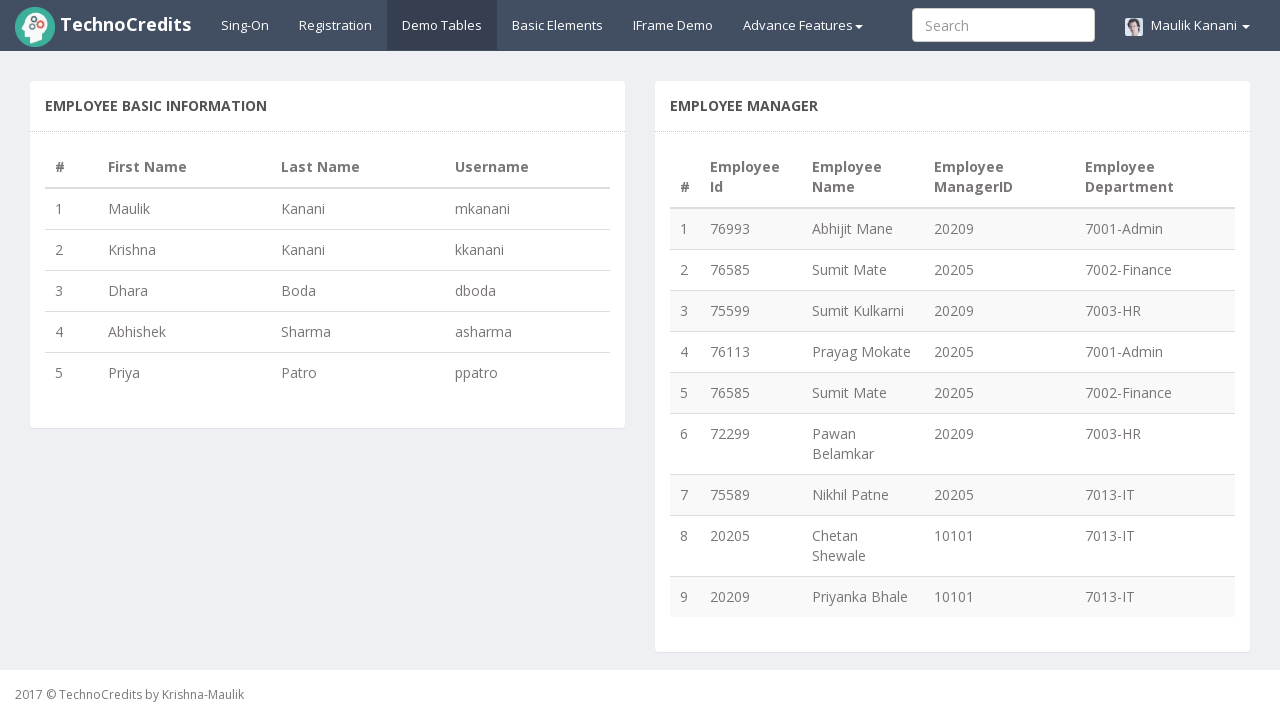

Department cells in column 5 are visible
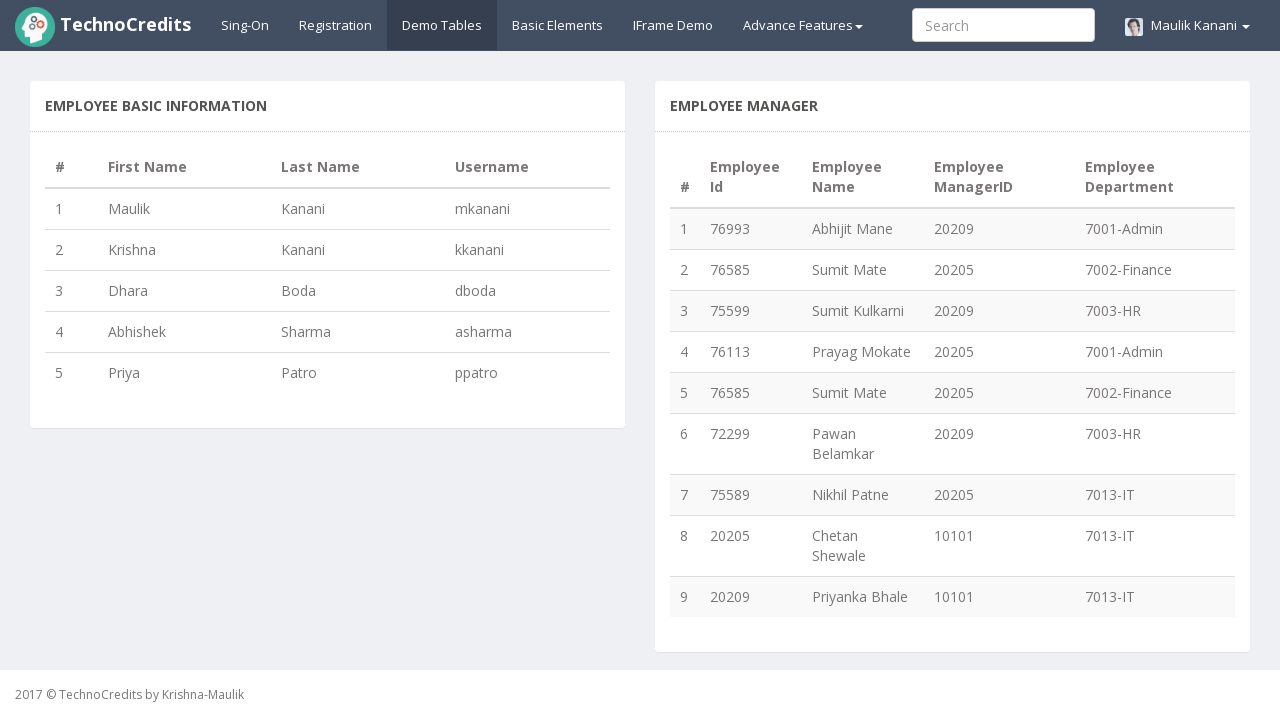

Located 7001-Admin department cells
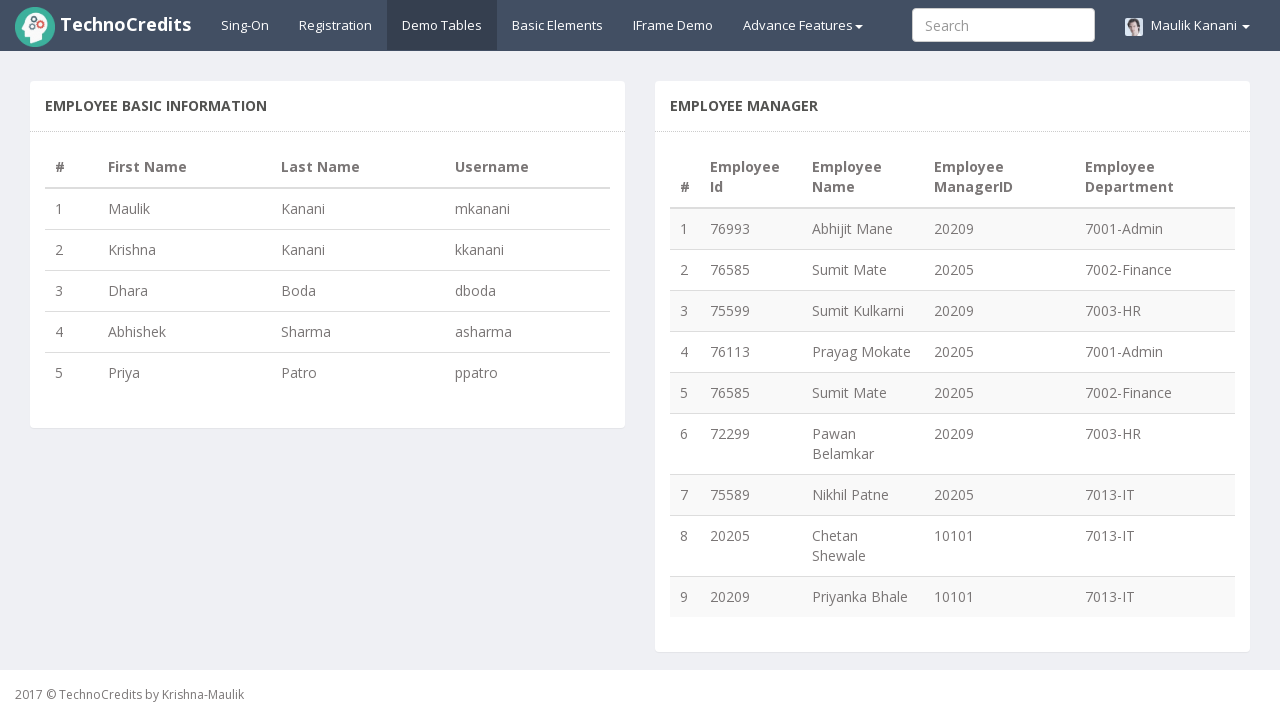

Verified 7001-Admin department exists (count: 2)
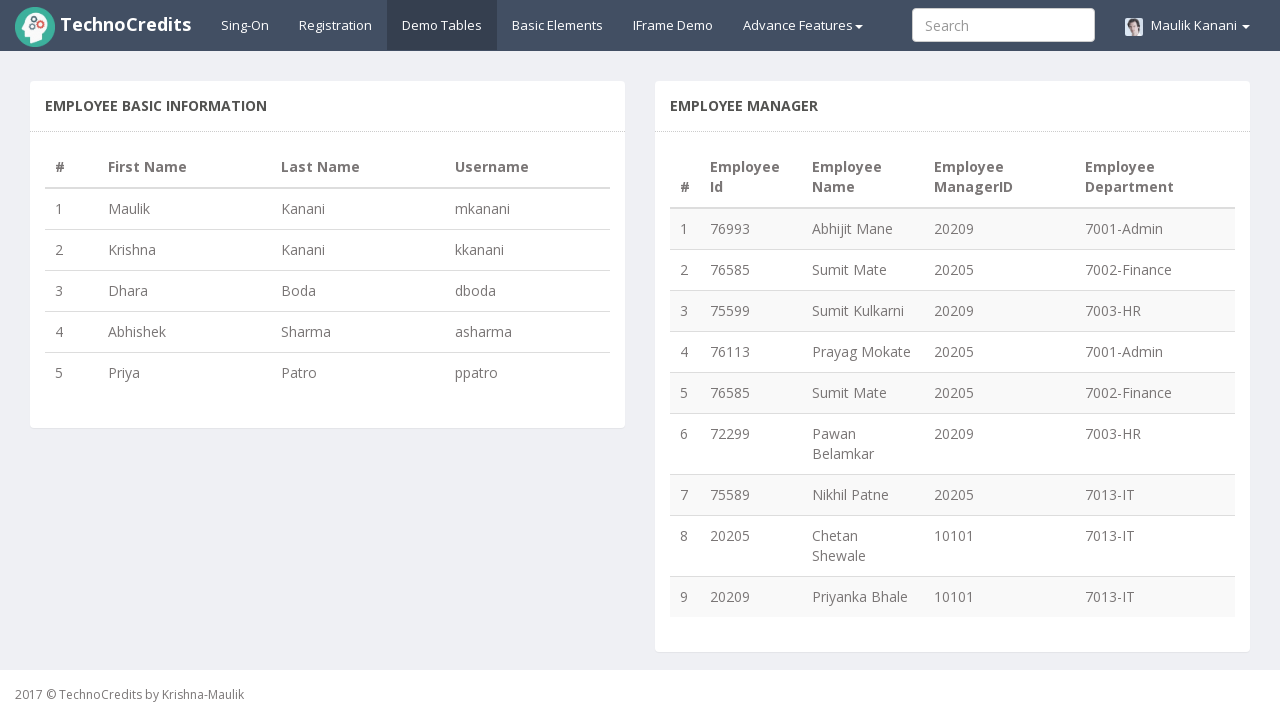

Located 7002-Finance department cells
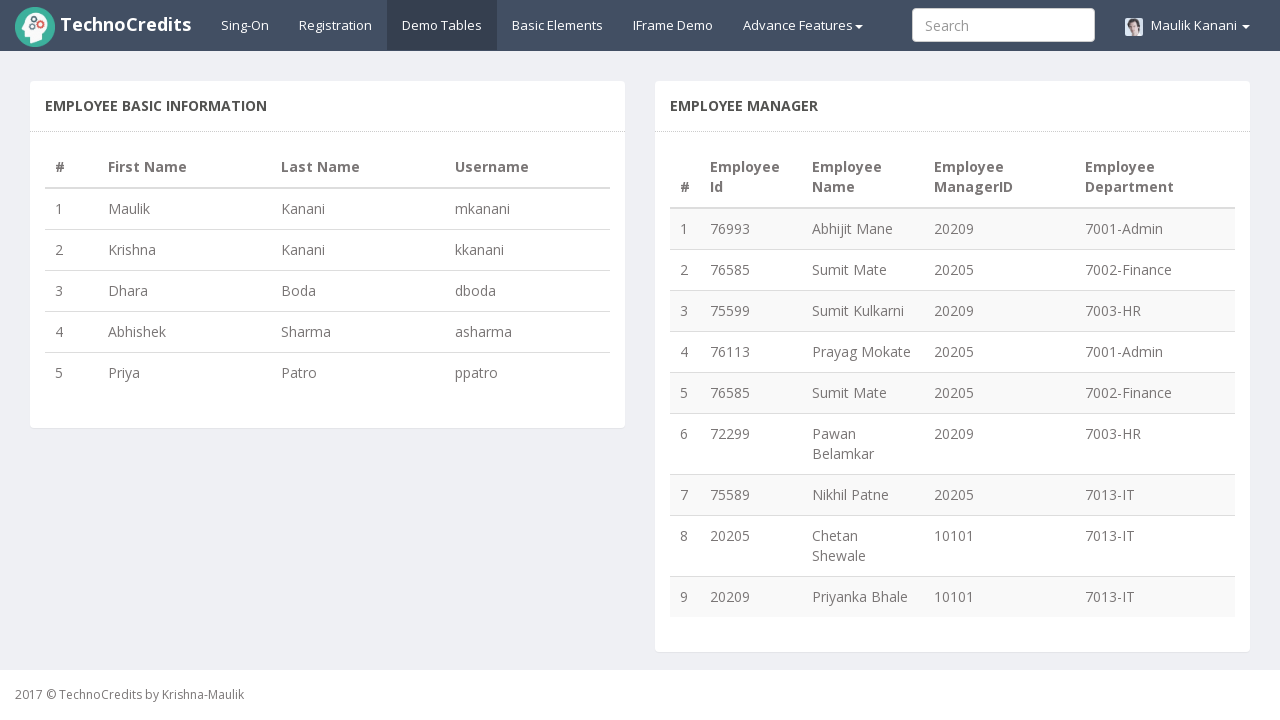

Verified 7002-Finance department exists (count: 2)
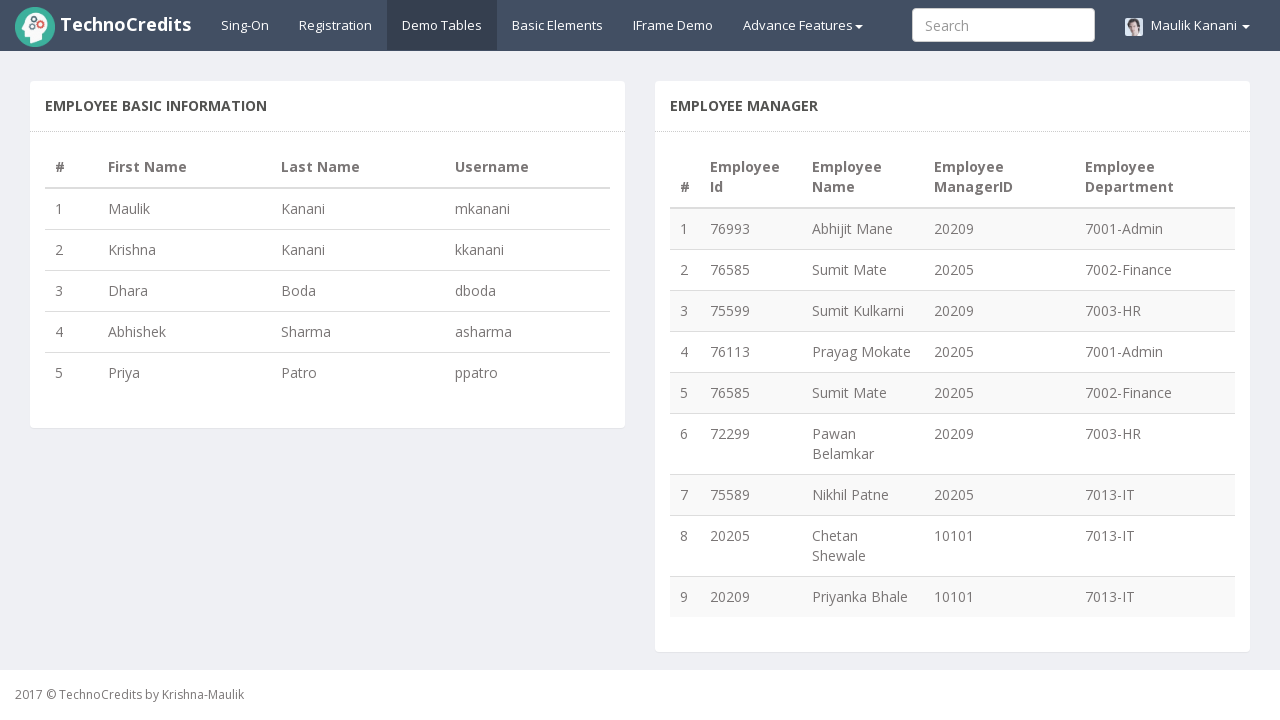

Located 7003-HR department cells
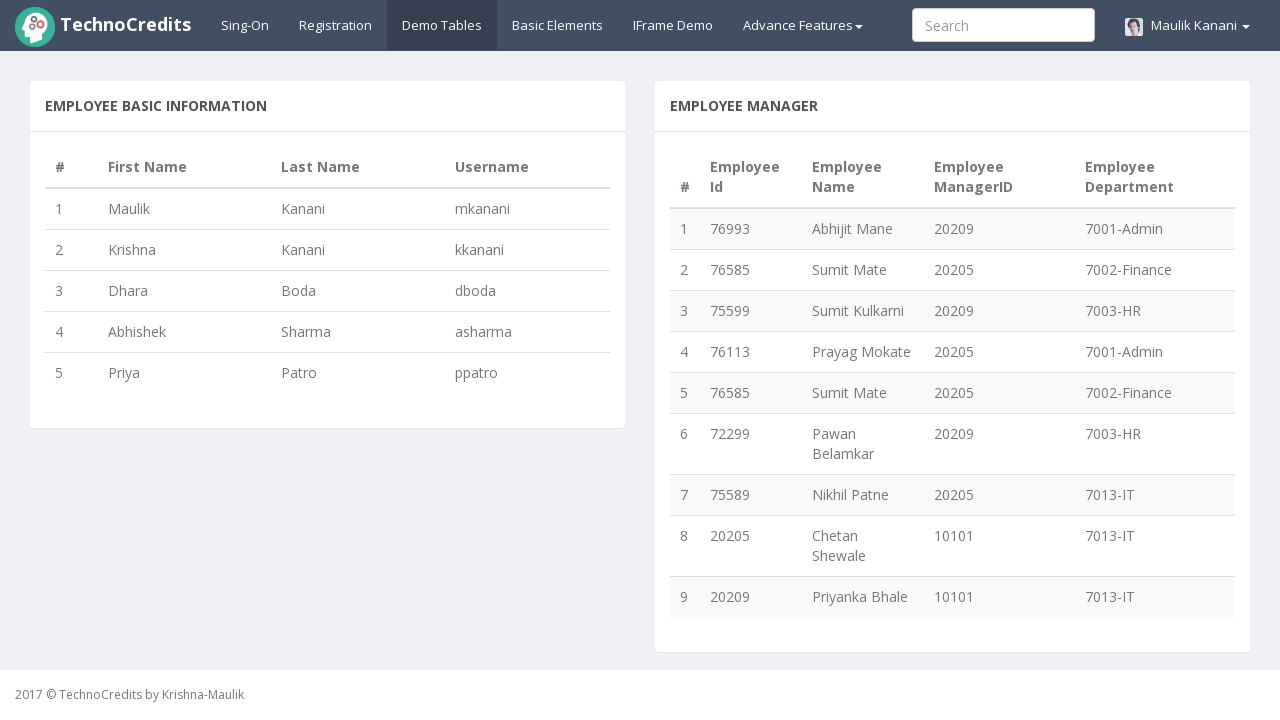

Verified 7003-HR department exists (count: 2)
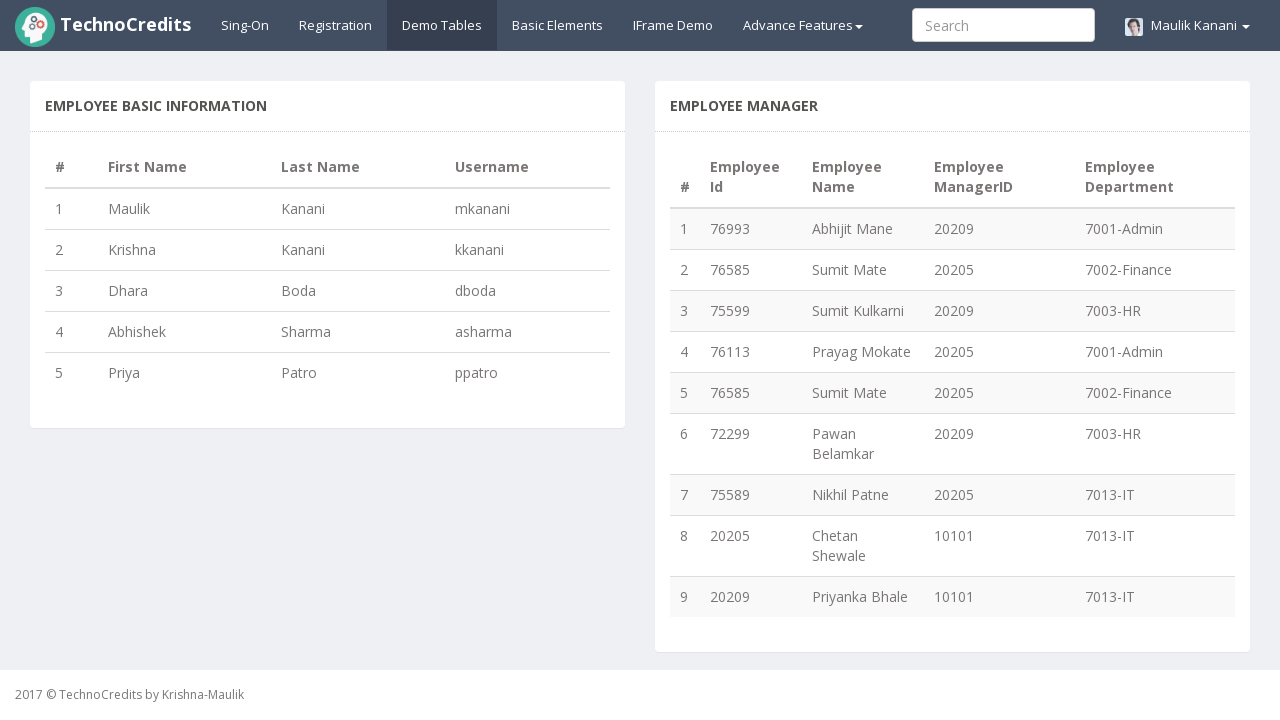

Located 7013-IT department cells
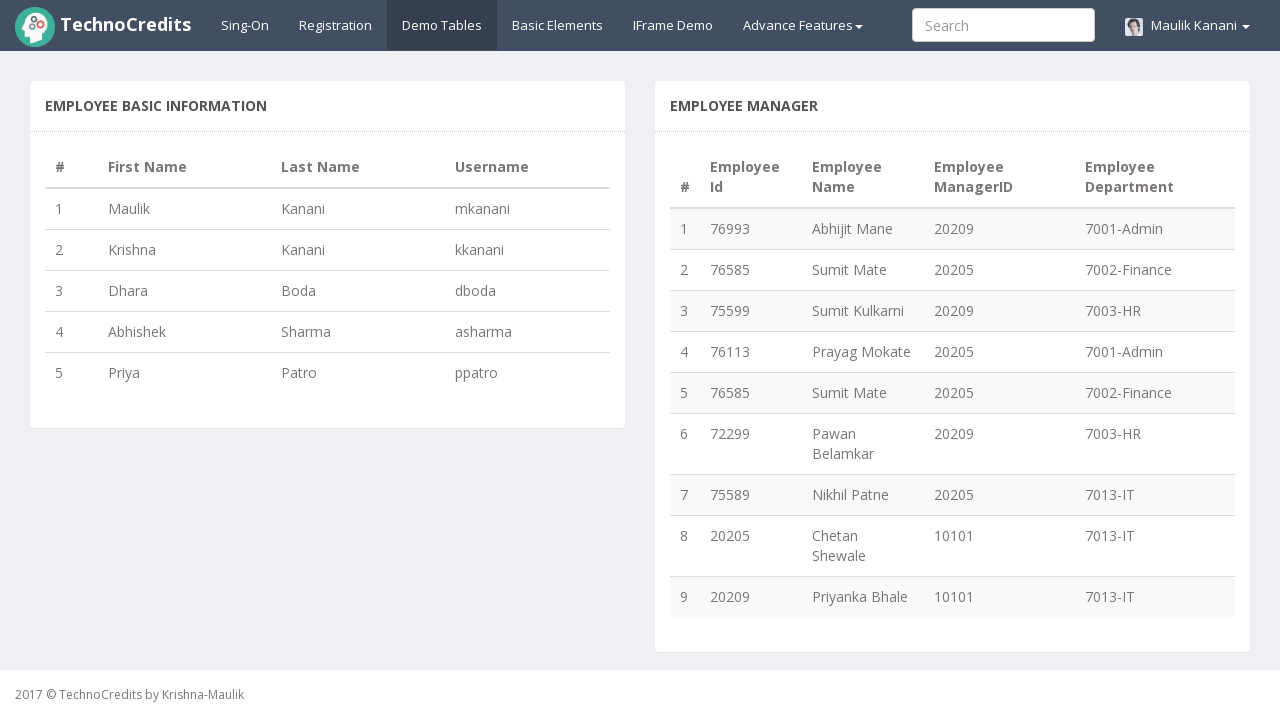

Verified 7013-IT department exists (count: 3)
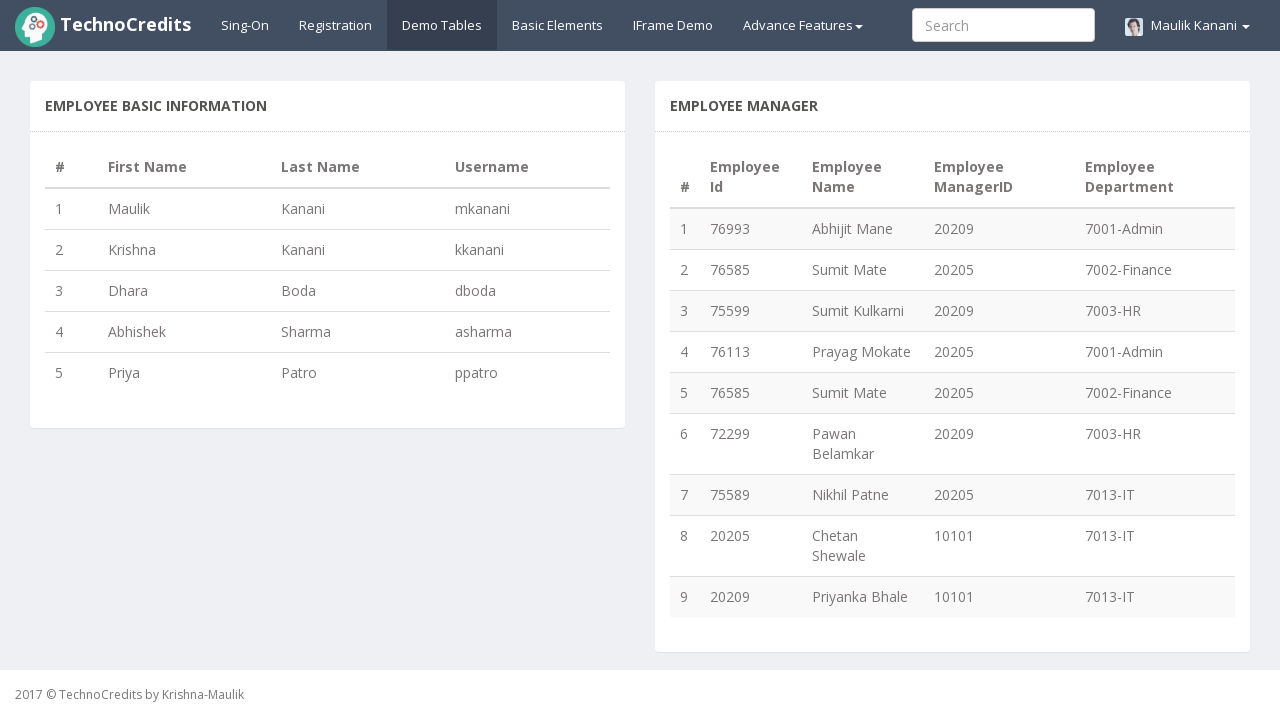

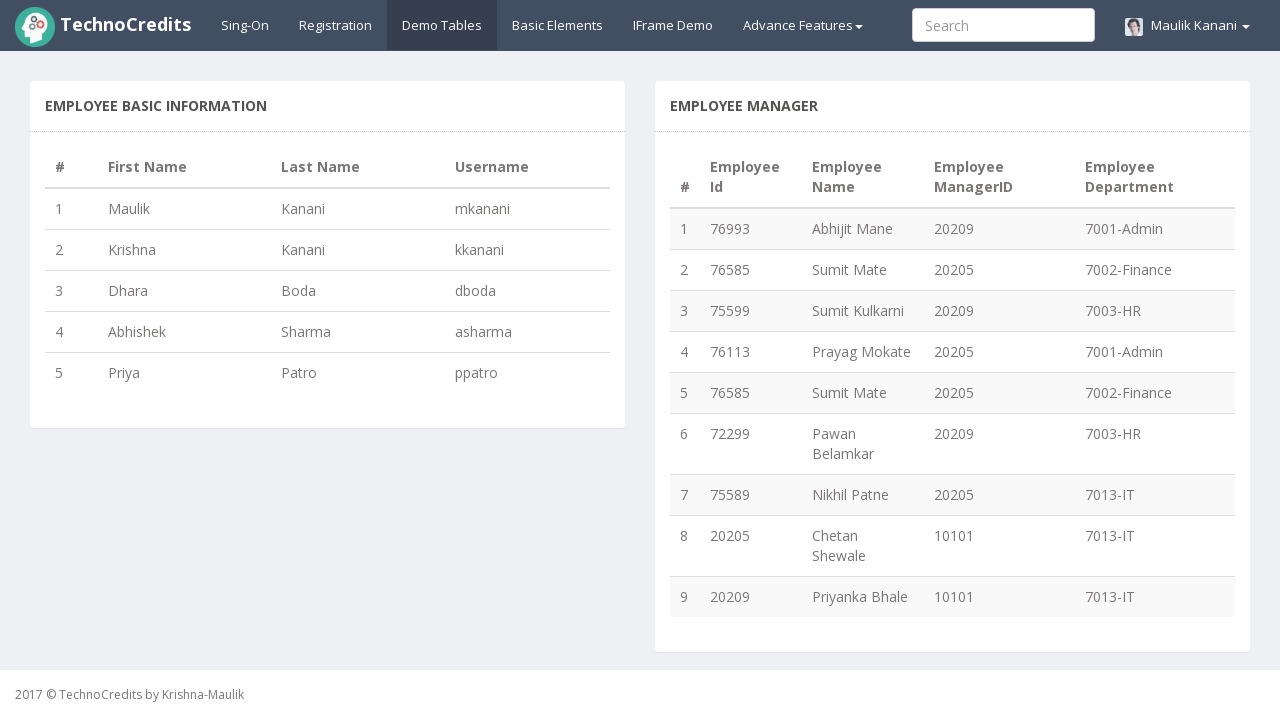